Tests handling of nested iframes by navigating to the "Iframe with in an Iframe" tab, switching into outer and inner iframes, and entering text in an input field

Starting URL: https://demo.automationtesting.in/Frames.html

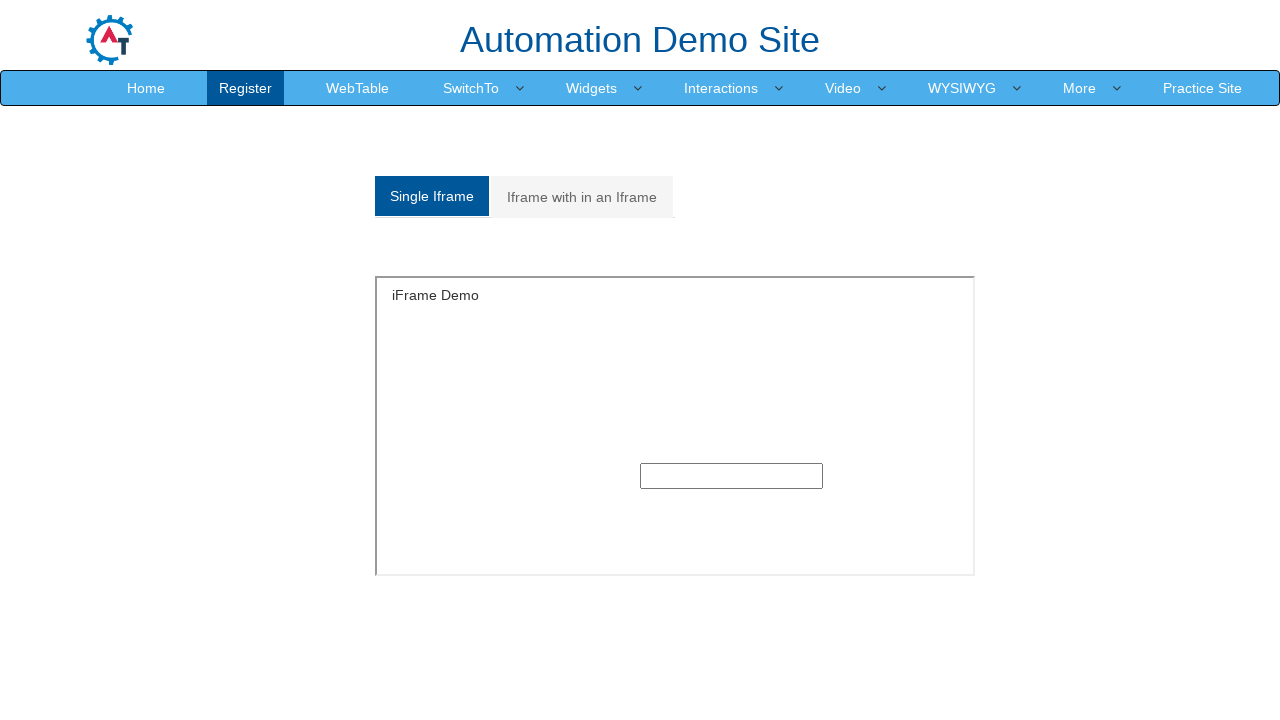

Clicked on 'Iframe with in an Iframe' tab at (582, 197) on a[data-toggle='tab']:has-text('Iframe with in an Iframe')
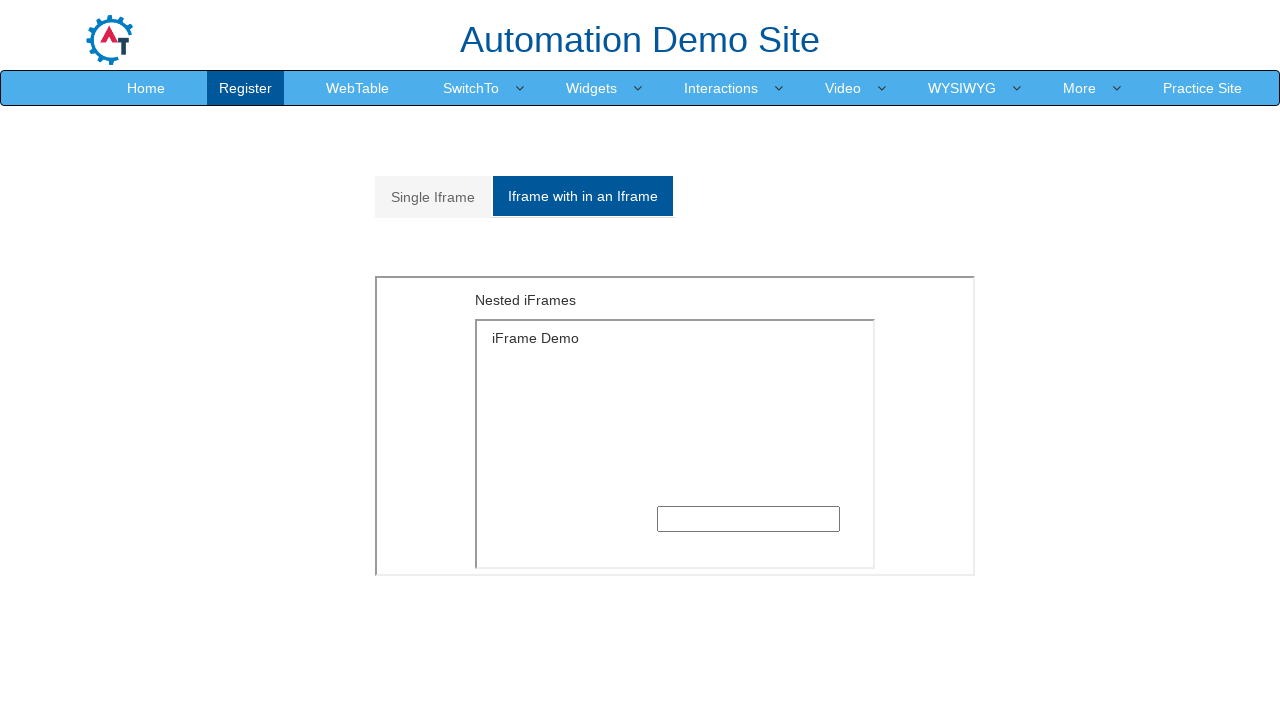

Outer iframe loaded and is visible
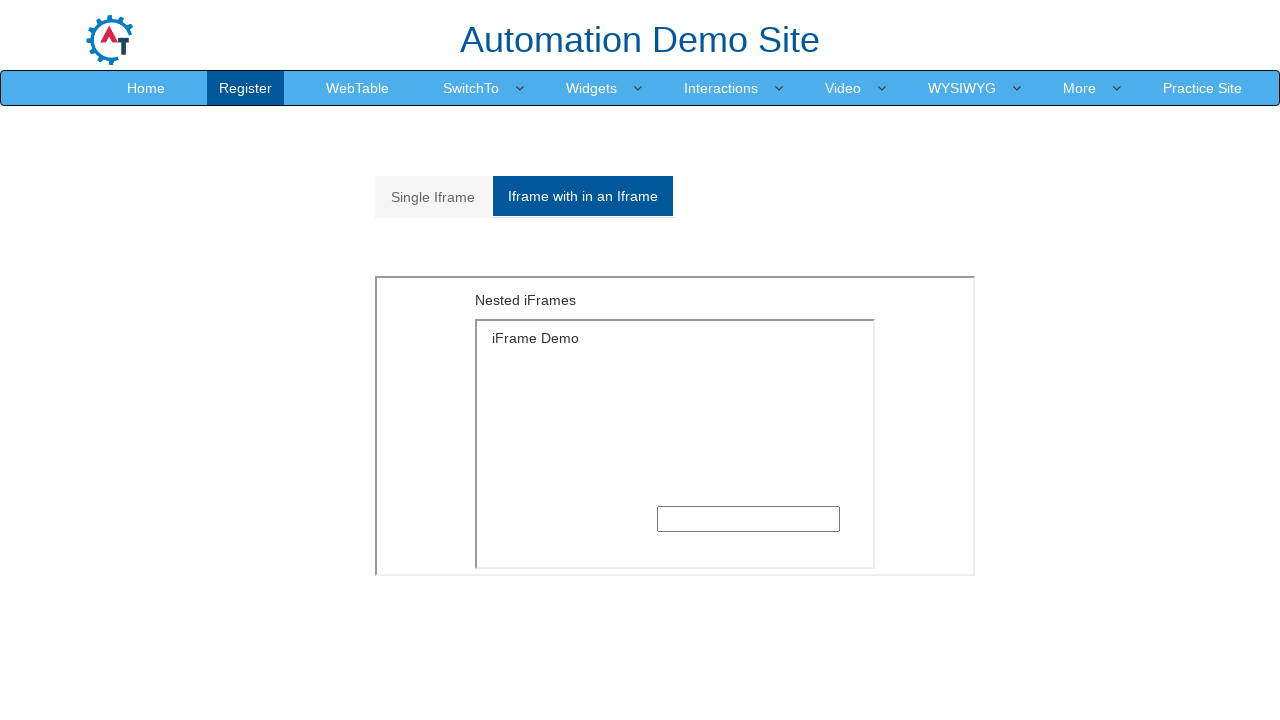

Located outer iframe with id '#Multiple iframe'
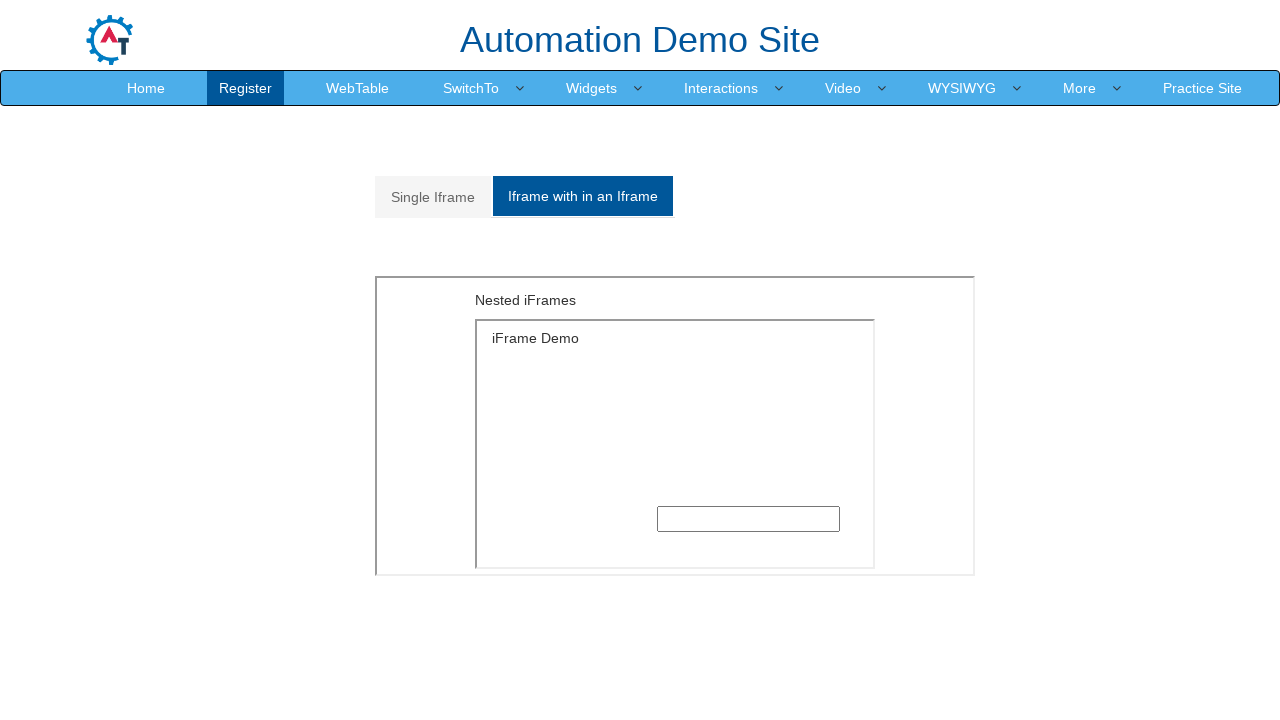

Located inner iframe within outer frame
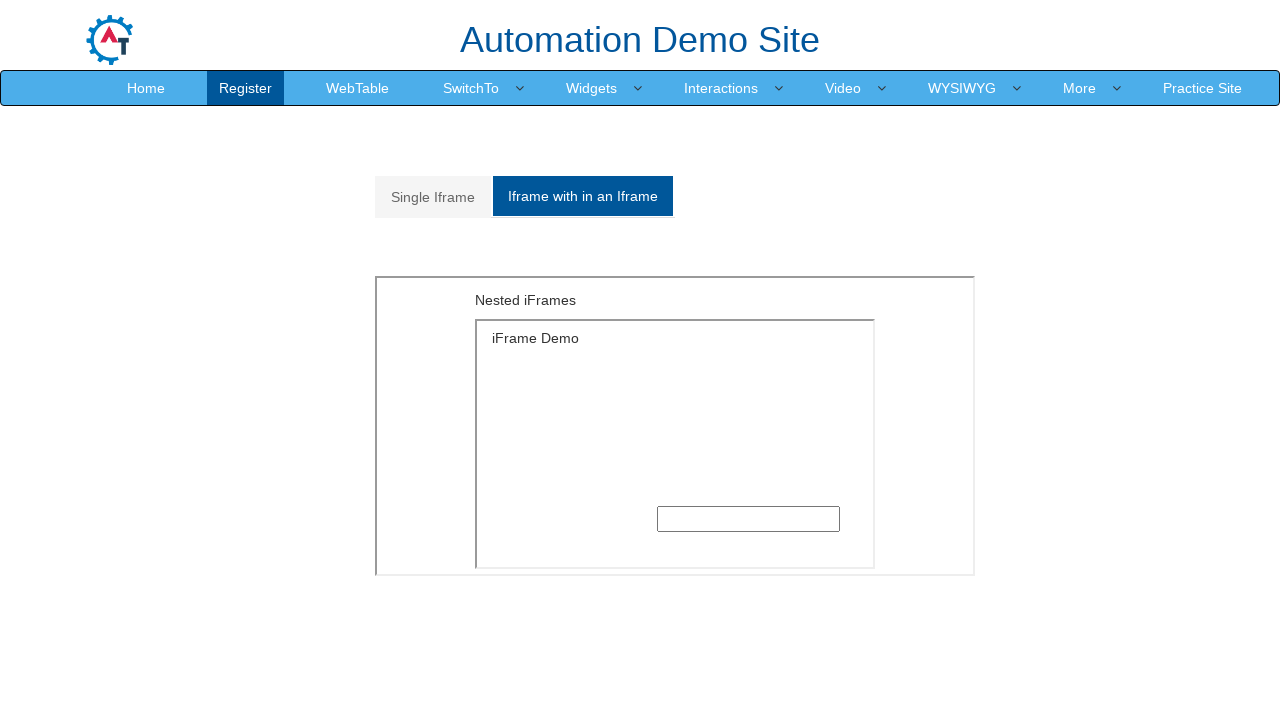

Entered 'Welcome' text in input field within nested iframe on #Multiple iframe >> internal:control=enter-frame >> iframe >> internal:control=e
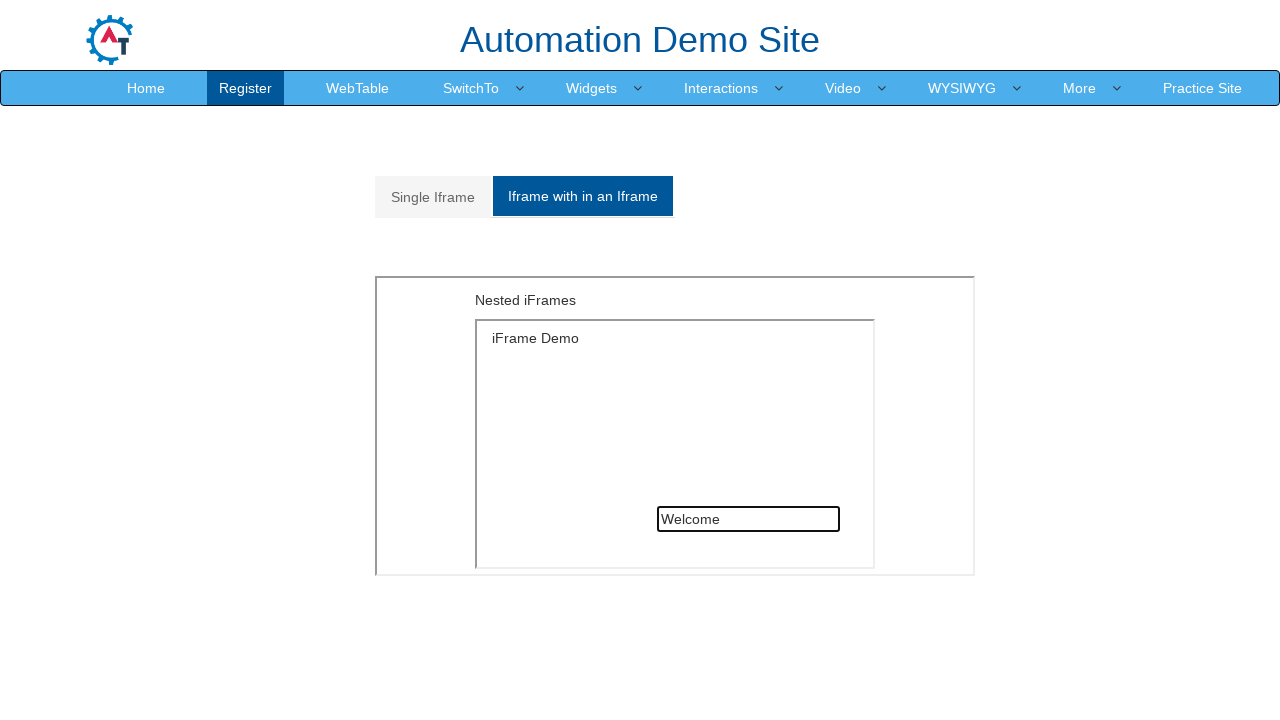

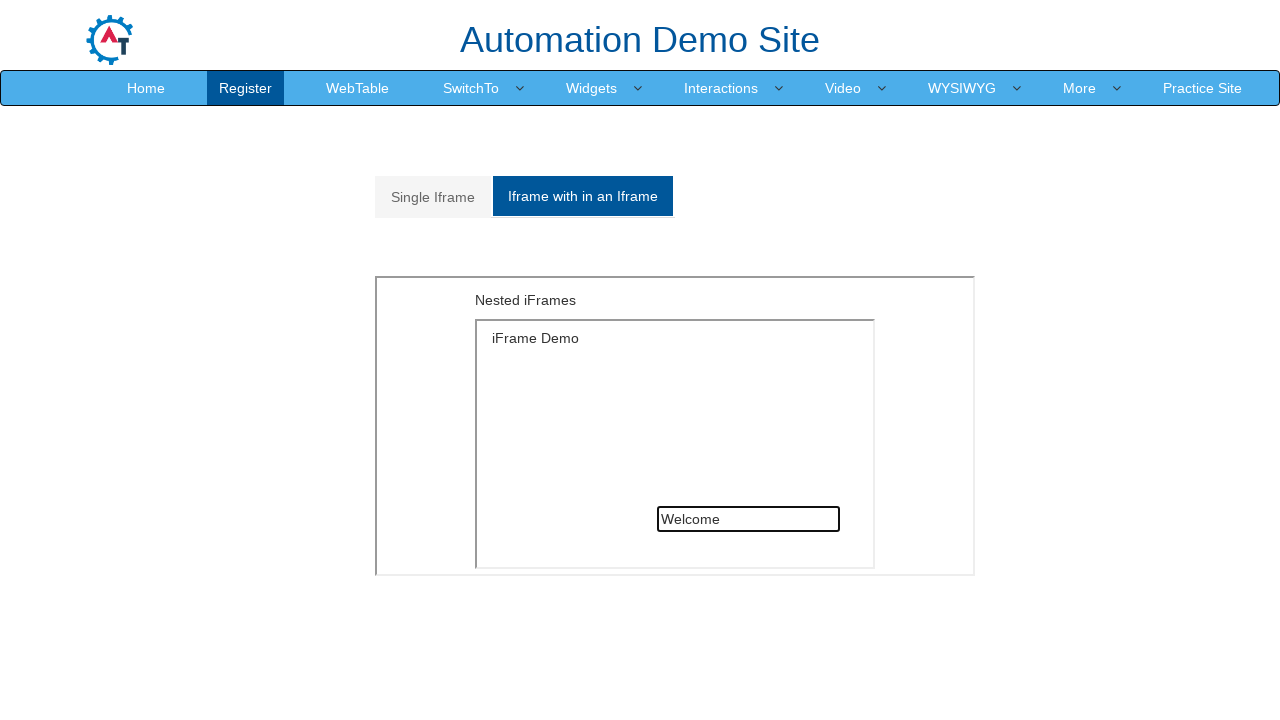